Tests that a todo item is removed when edited to an empty string

Starting URL: https://demo.playwright.dev/todomvc

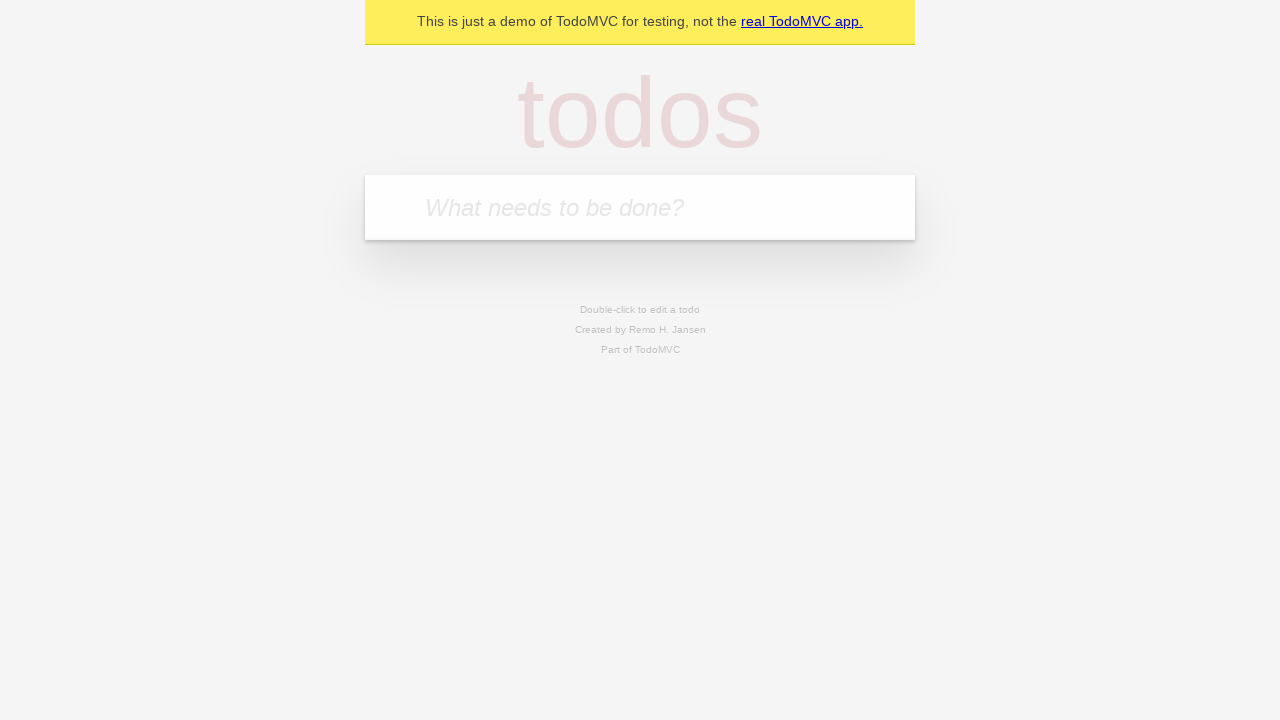

Filled todo input with 'buy some cheese' on internal:attr=[placeholder="What needs to be done?"i]
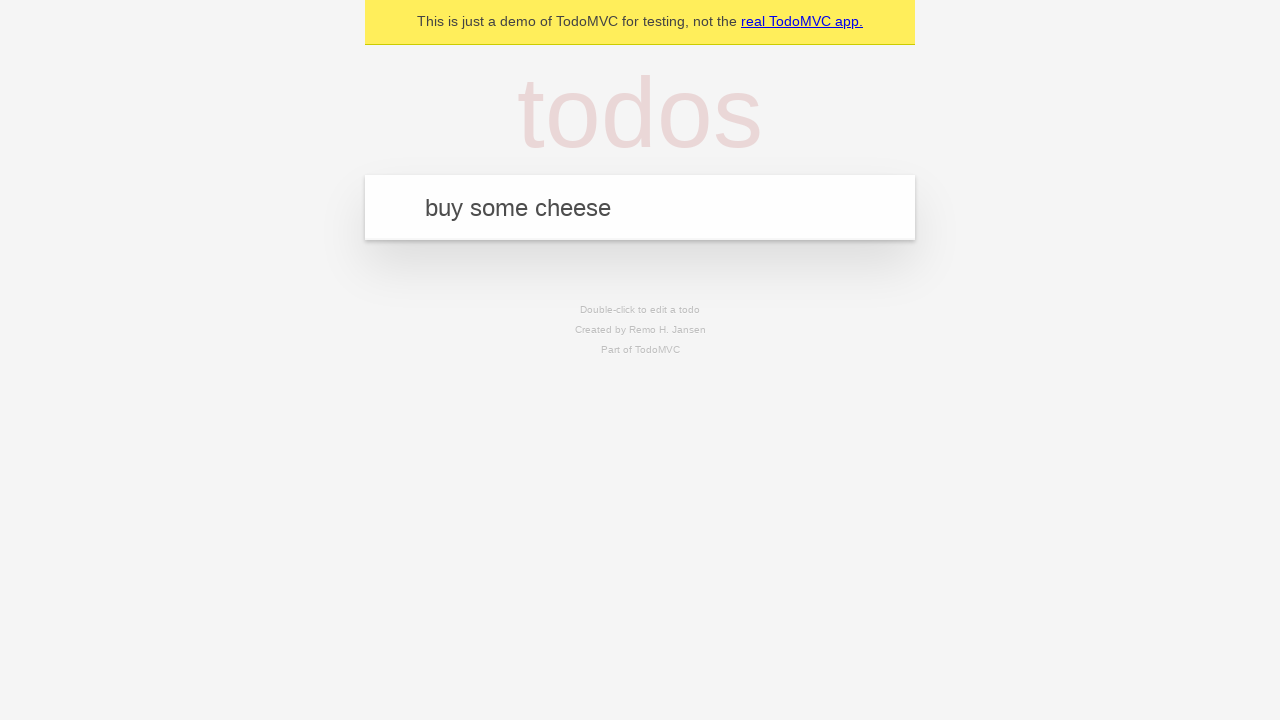

Pressed Enter to create first todo on internal:attr=[placeholder="What needs to be done?"i]
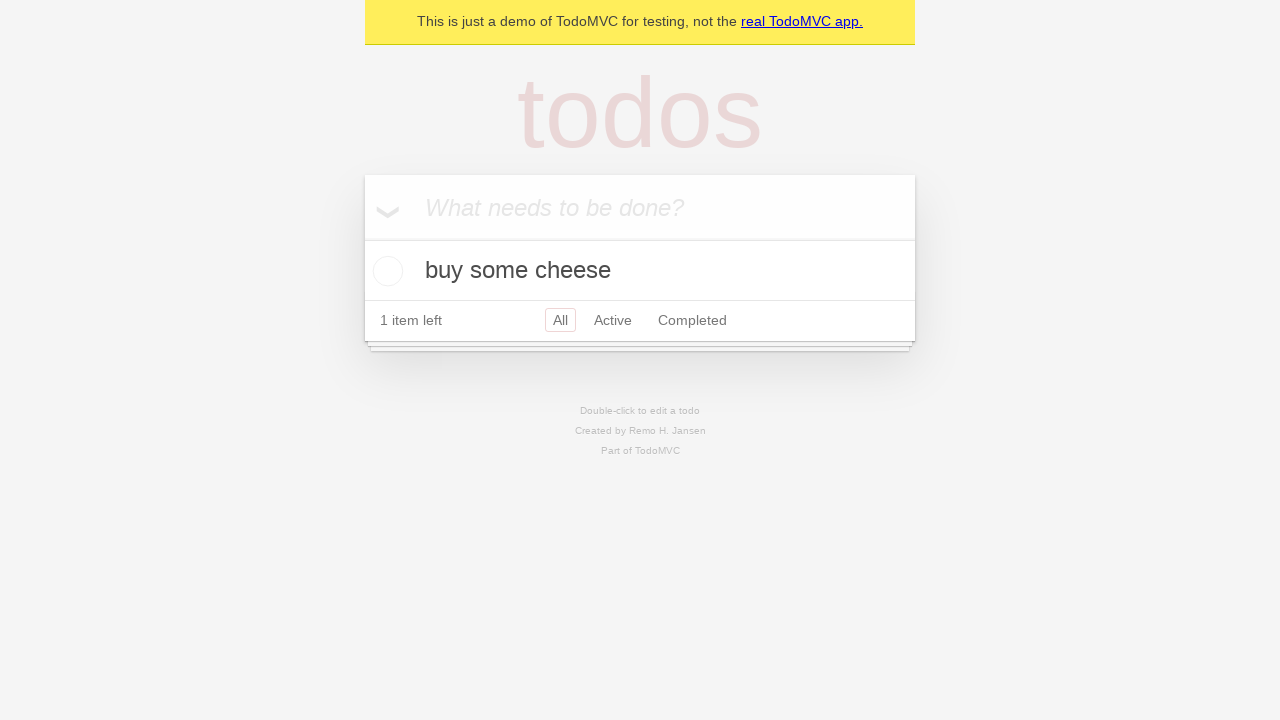

Filled todo input with 'feed the cat' on internal:attr=[placeholder="What needs to be done?"i]
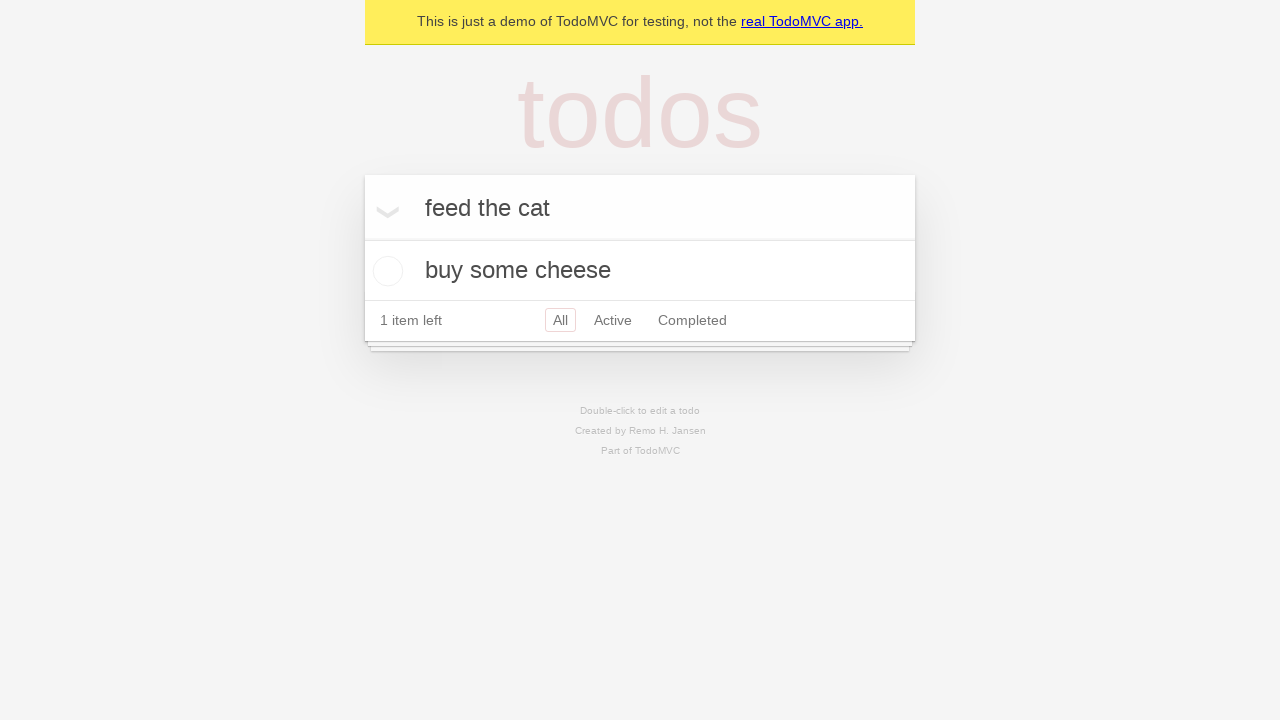

Pressed Enter to create second todo on internal:attr=[placeholder="What needs to be done?"i]
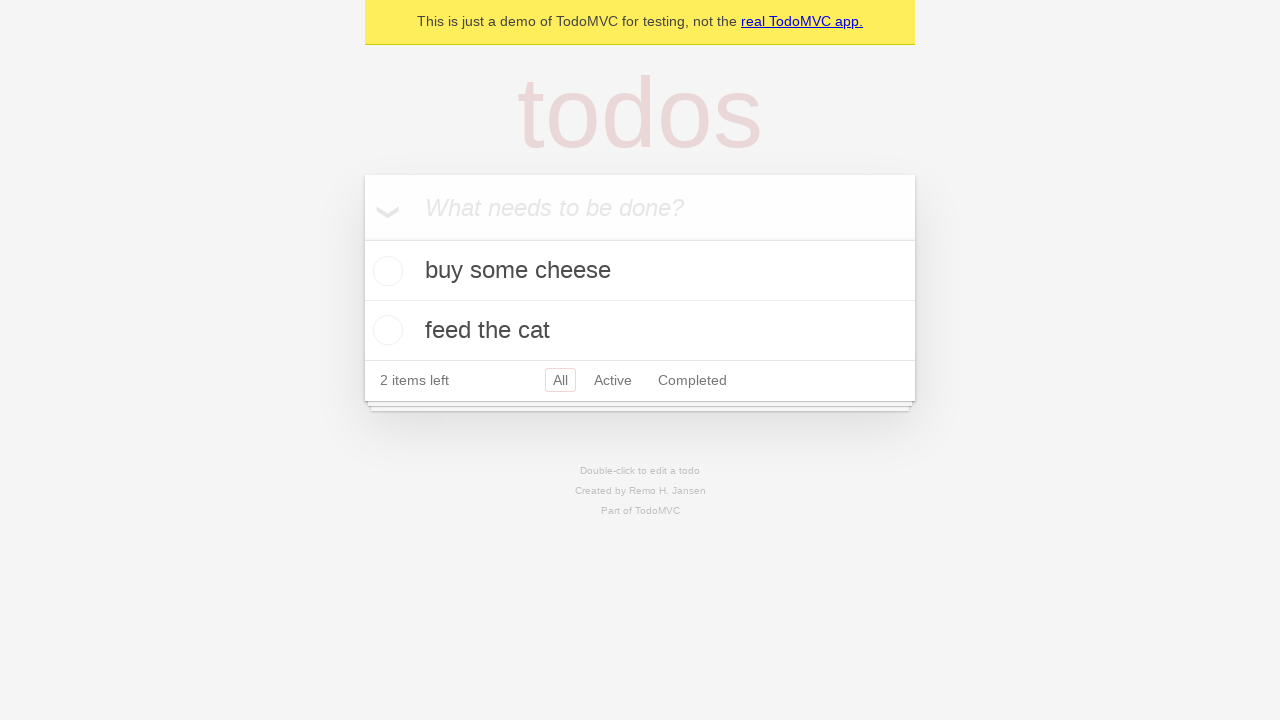

Filled todo input with 'book a doctors appointment' on internal:attr=[placeholder="What needs to be done?"i]
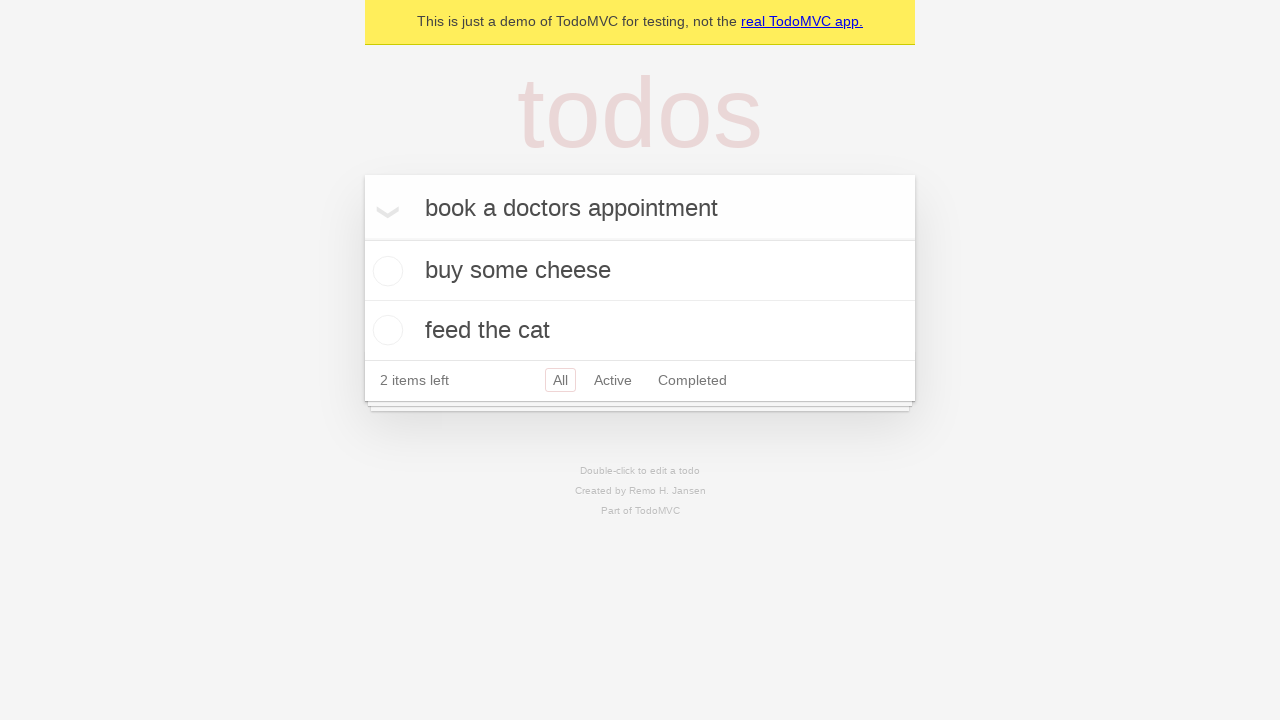

Pressed Enter to create third todo on internal:attr=[placeholder="What needs to be done?"i]
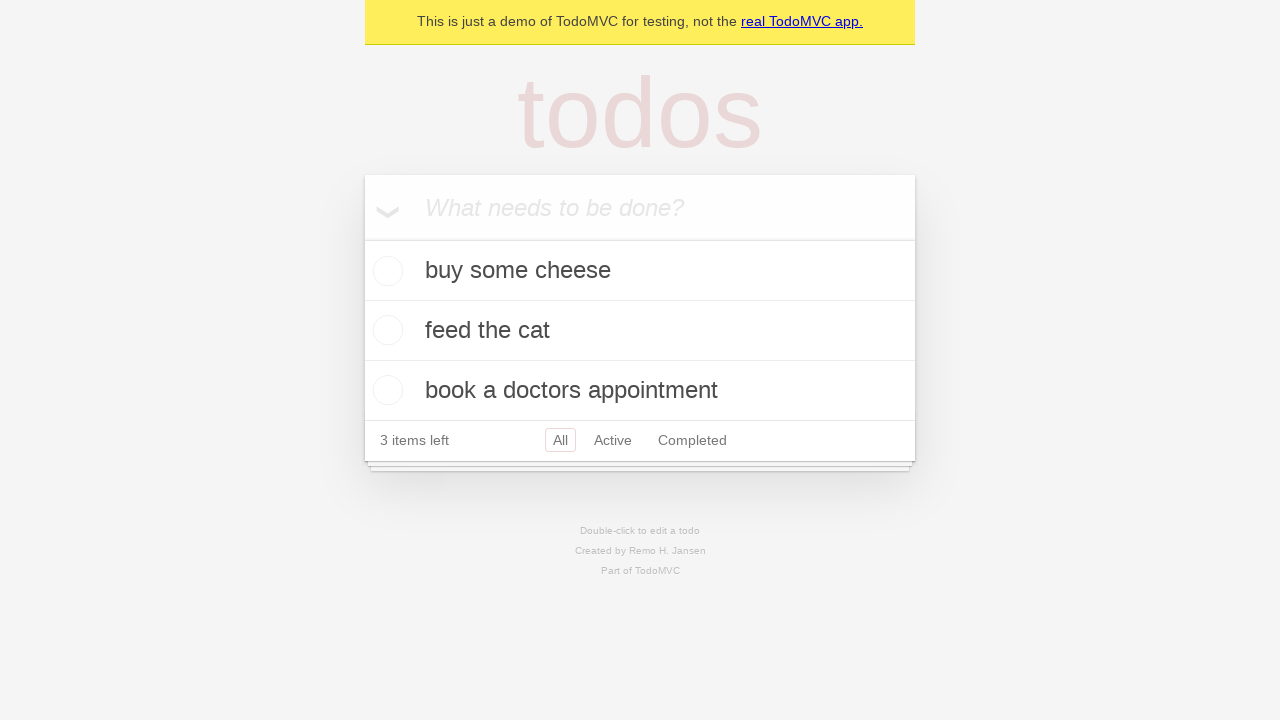

Double-clicked second todo item to enter edit mode at (640, 331) on internal:testid=[data-testid="todo-item"s] >> nth=1
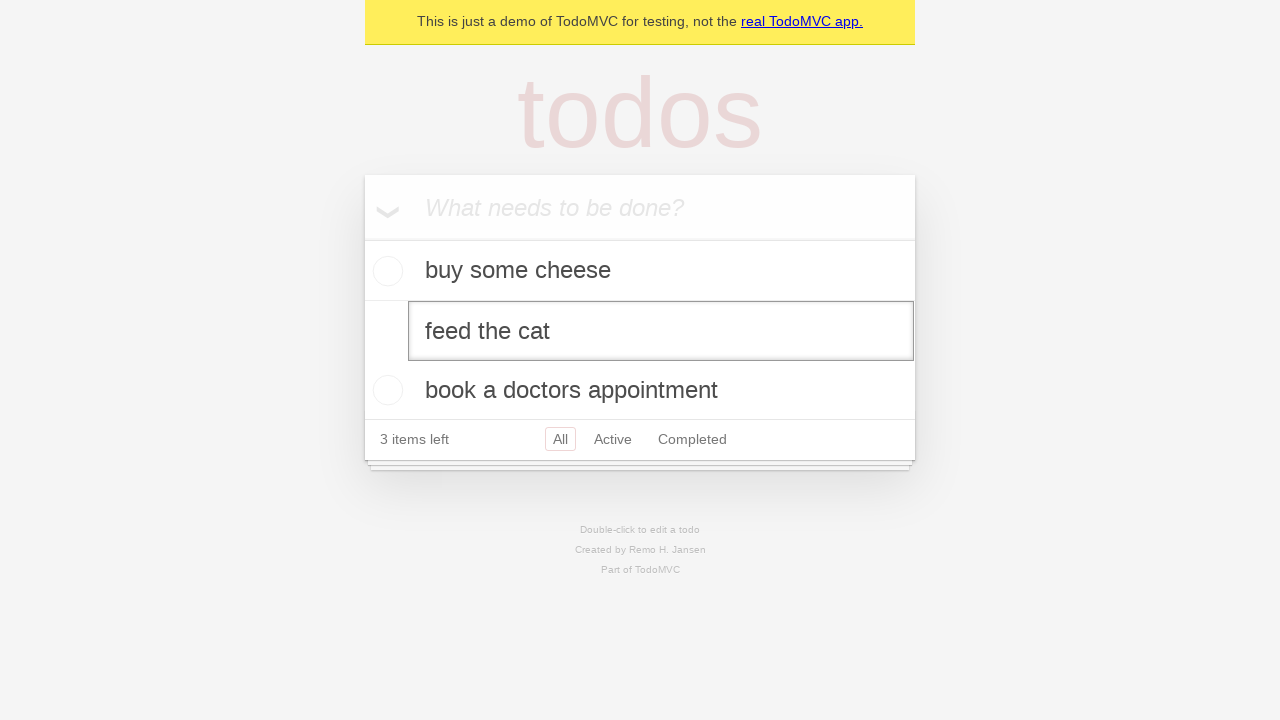

Cleared the todo text by filling with empty string on internal:testid=[data-testid="todo-item"s] >> nth=1 >> internal:role=textbox[nam
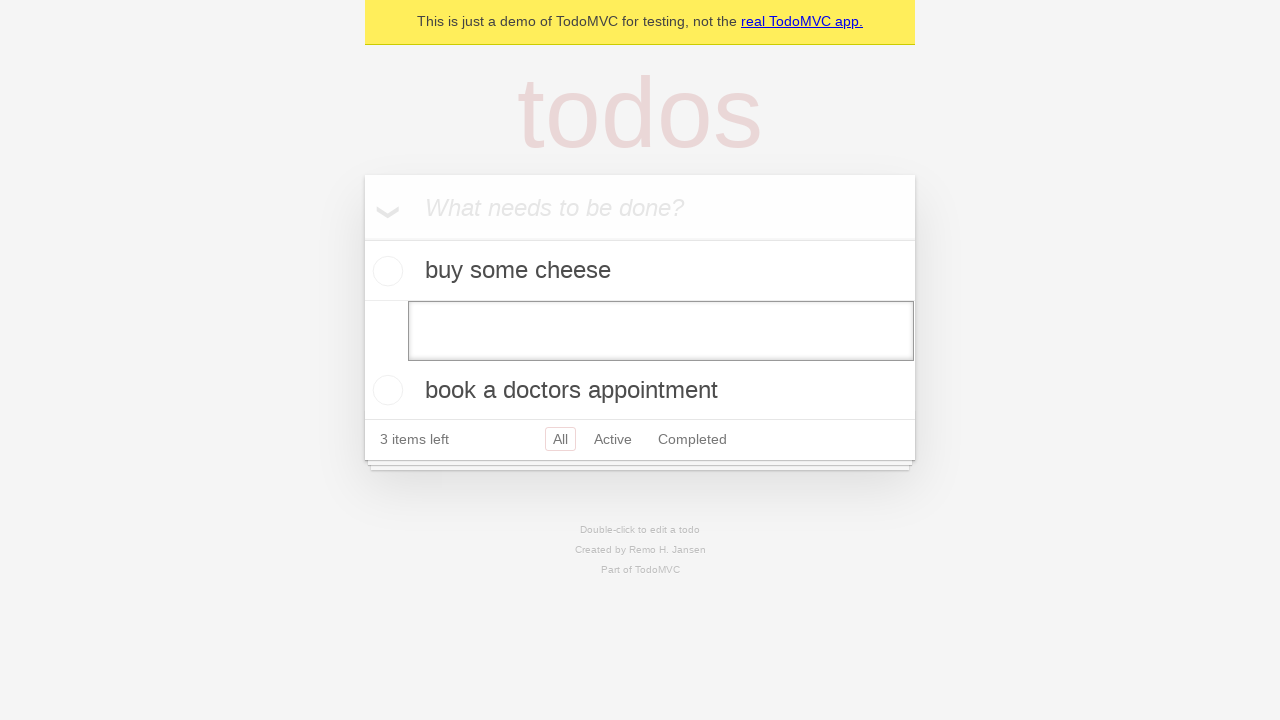

Pressed Enter to confirm empty edit and remove todo item on internal:testid=[data-testid="todo-item"s] >> nth=1 >> internal:role=textbox[nam
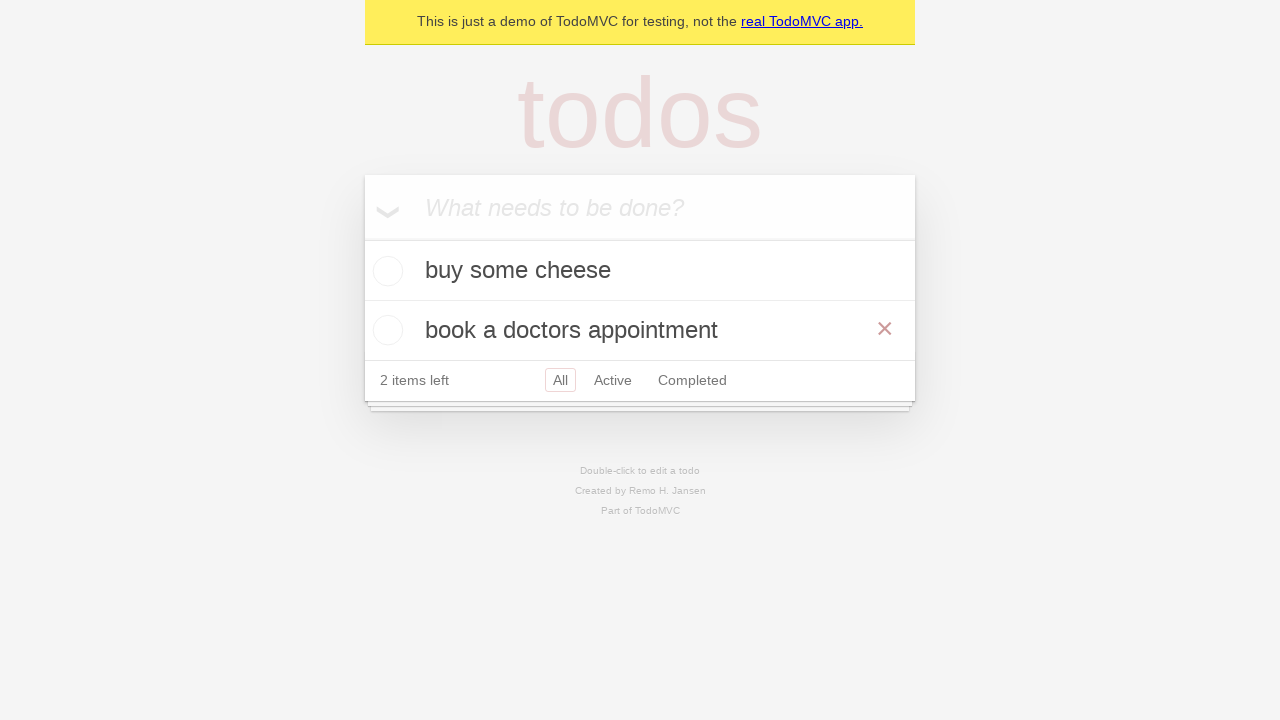

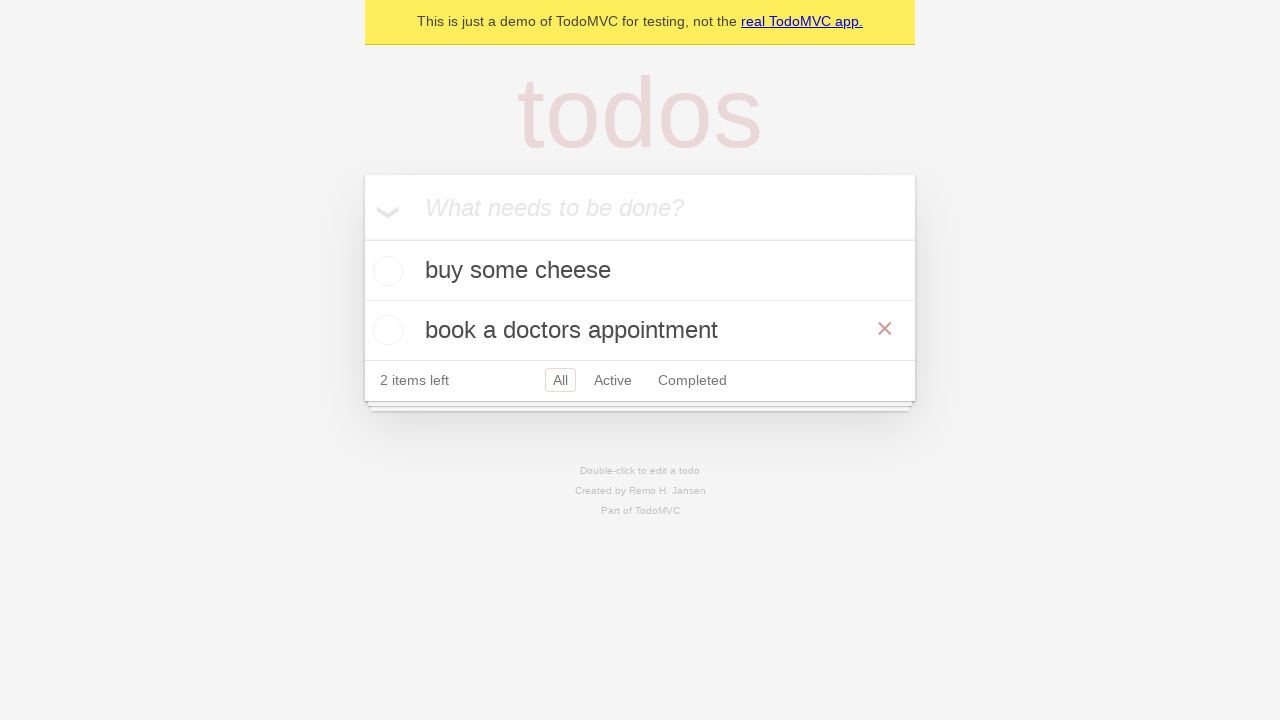